Tests add/remove element functionality by clicking to add an element and then clicking to remove it, verifying the cart-like add/delete actions work correctly.

Starting URL: https://the-internet.herokuapp.com/add_remove_elements/

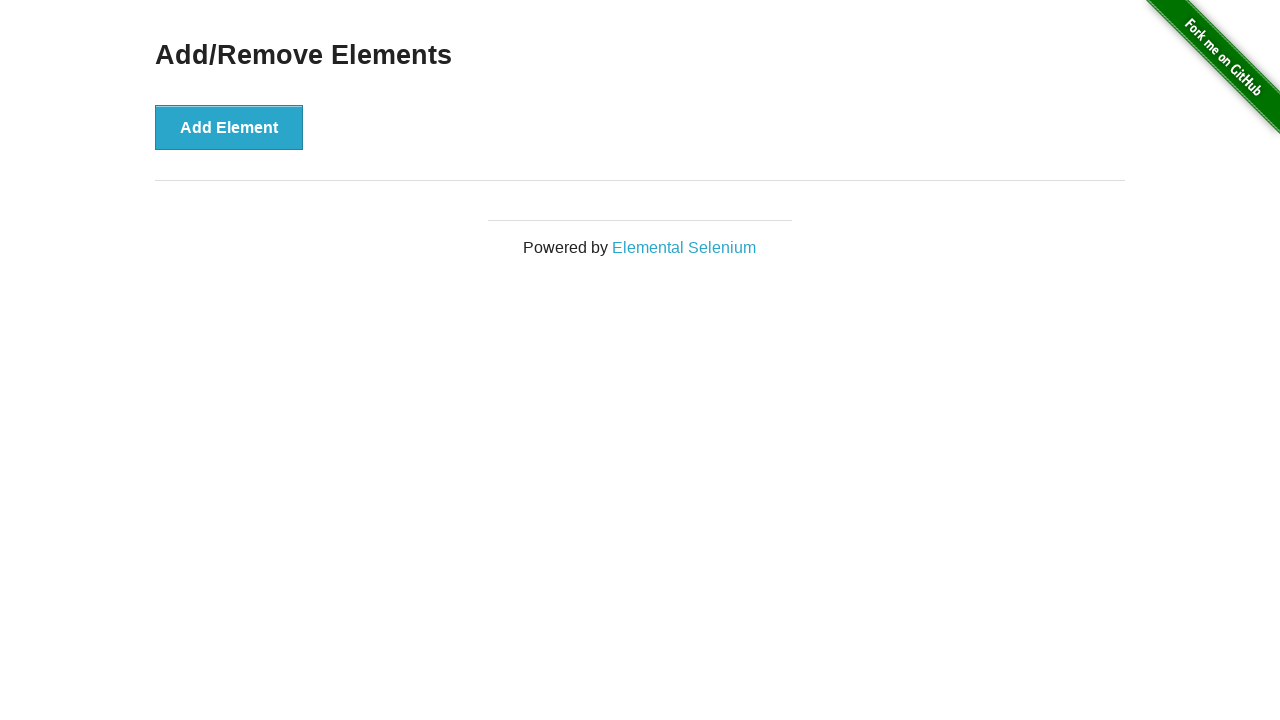

Clicked 'Add Element' button to add a new element to the cart at (229, 127) on [onclick='addElement()']
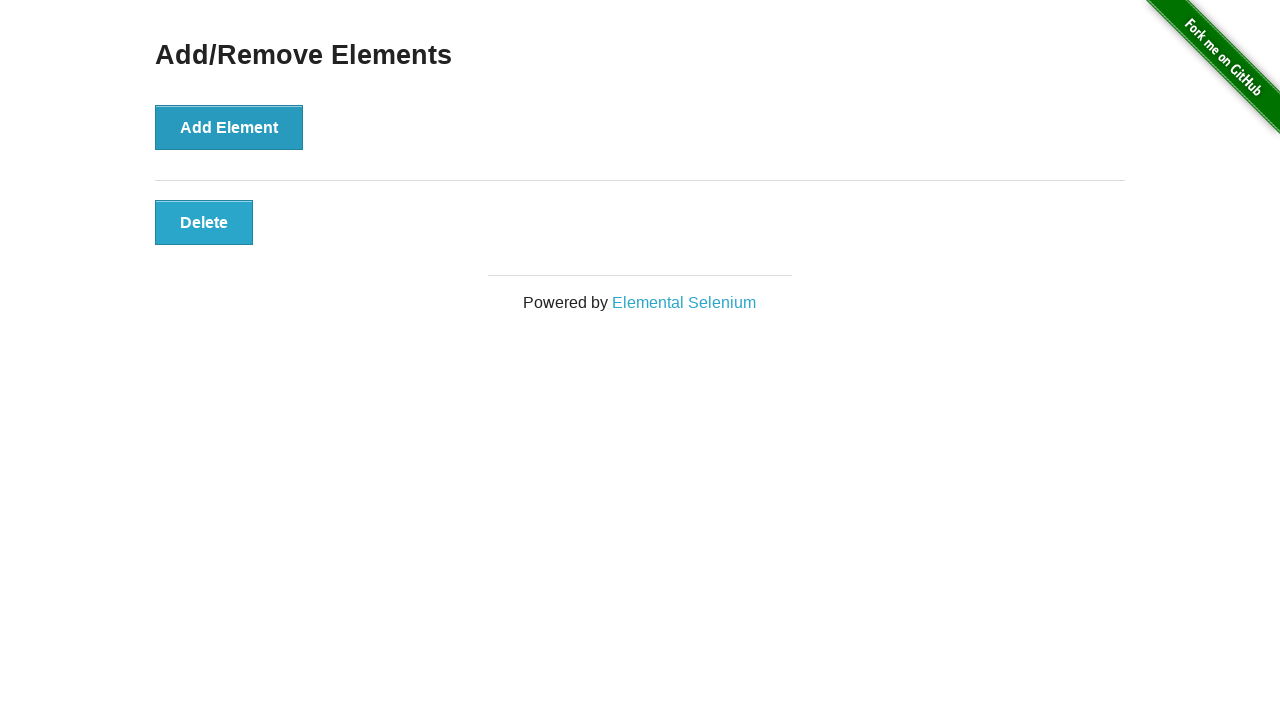

Delete button appeared after adding element
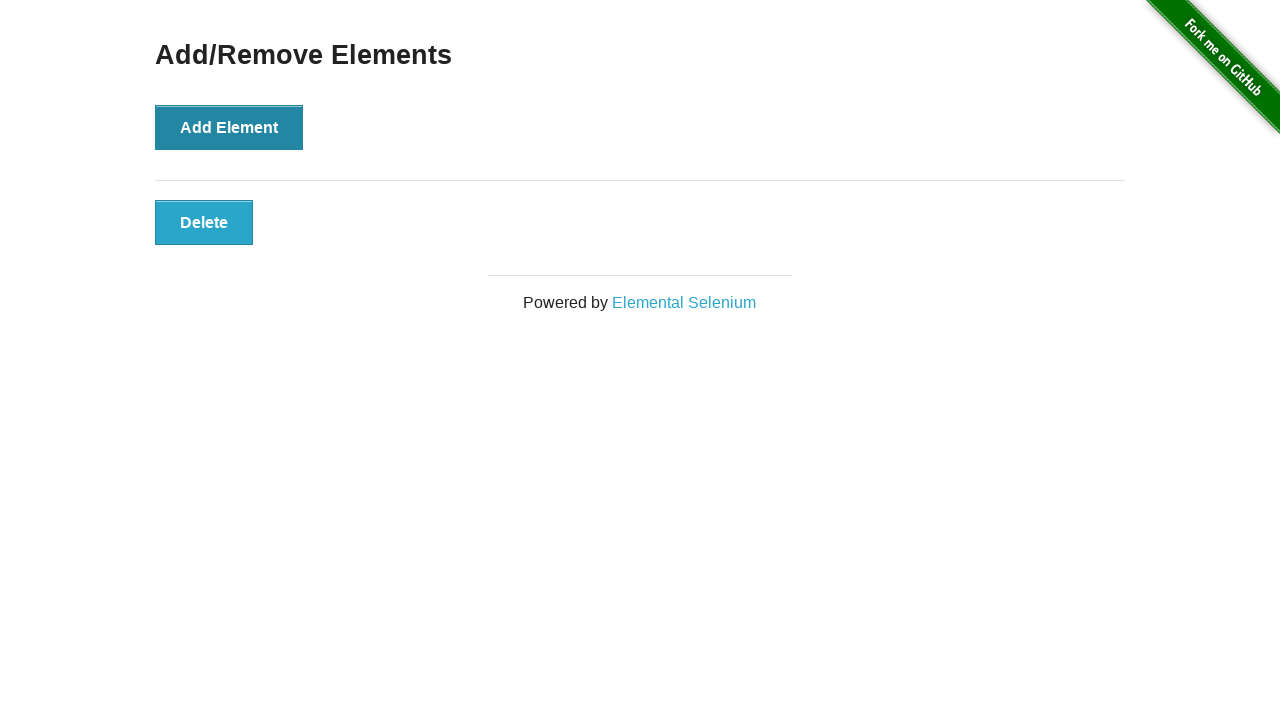

Clicked 'Delete' button to remove the element from the cart at (204, 222) on [onclick='deleteElement()']
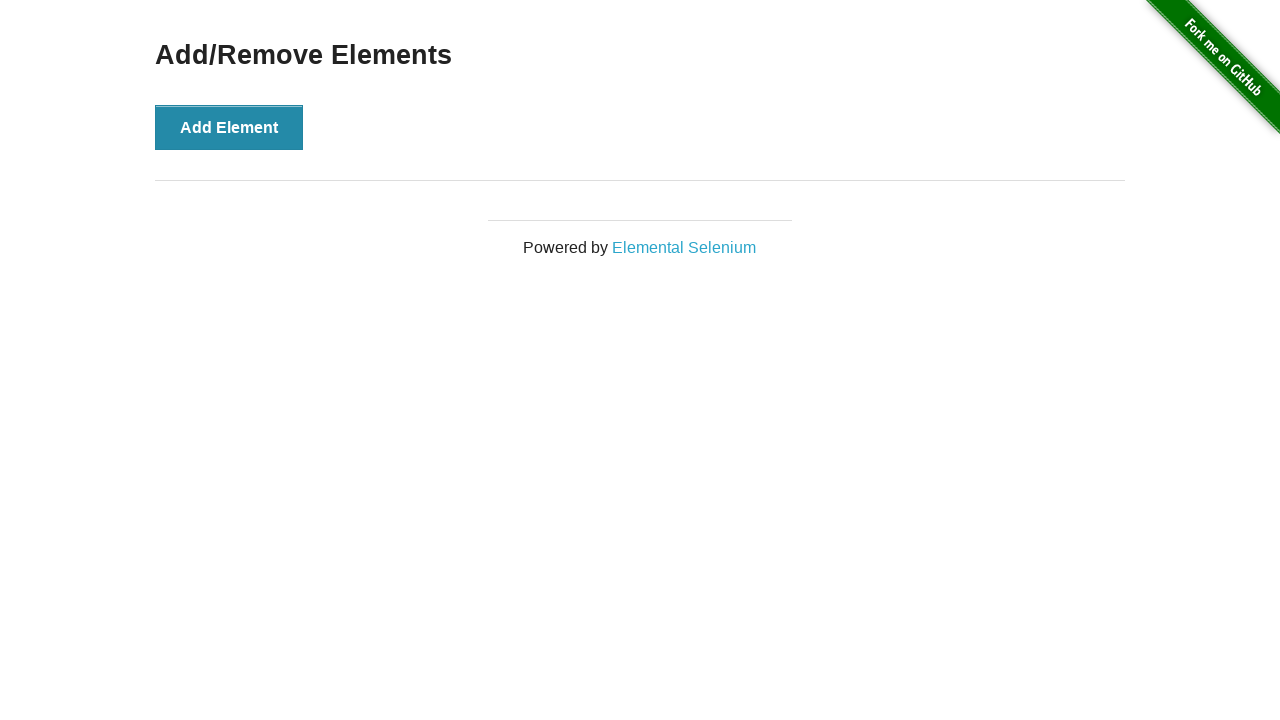

Verified that the delete button is no longer present after removal
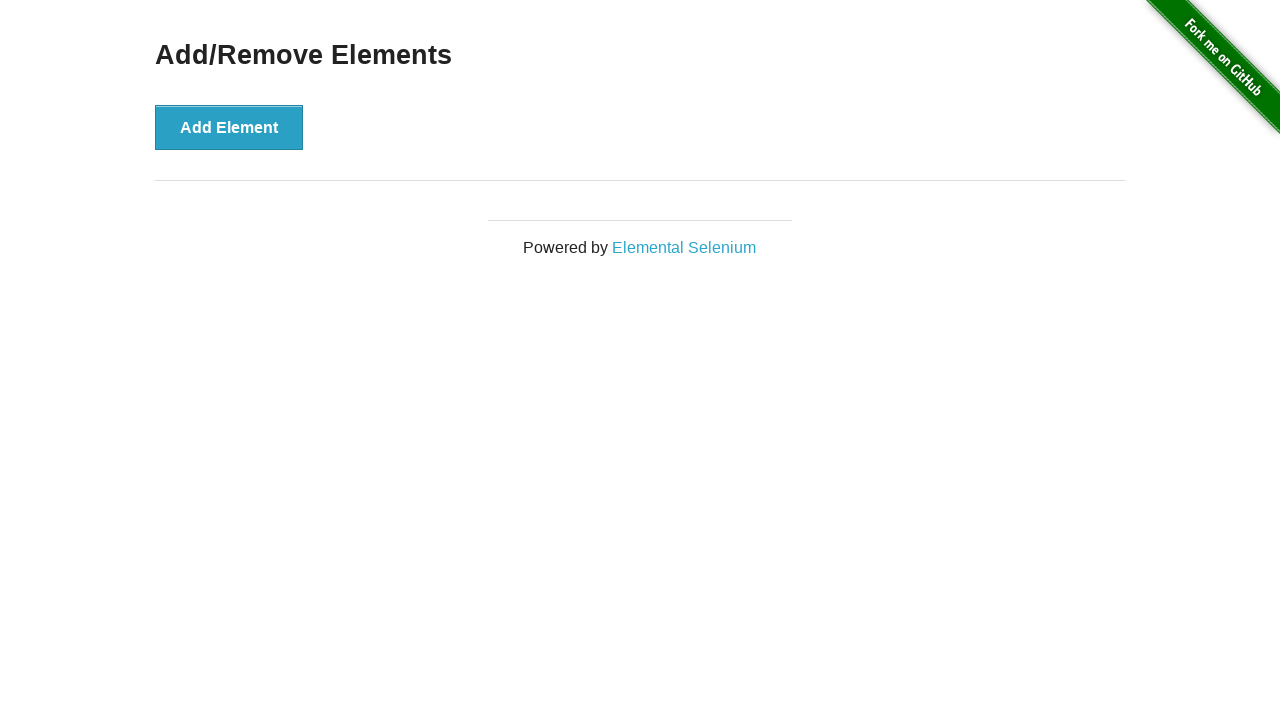

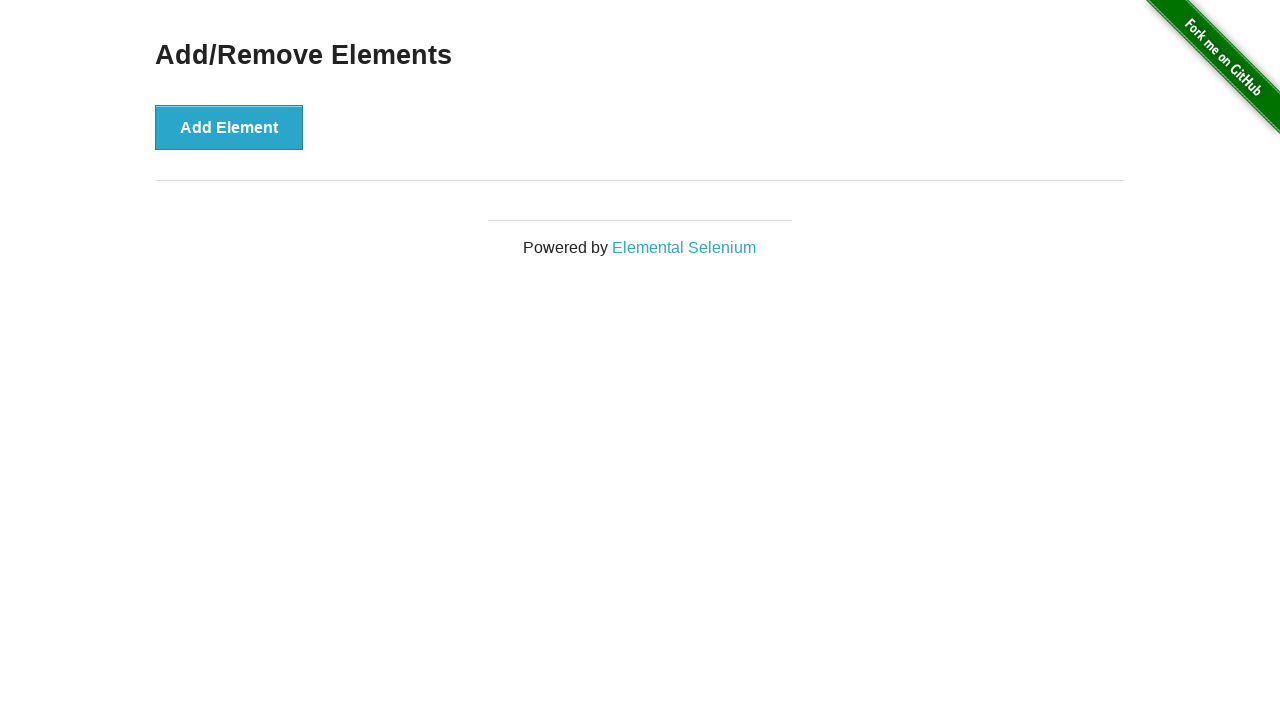